Tests form interaction by filling username and password fields and submitting the login form

Starting URL: https://the-internet.herokuapp.com/login

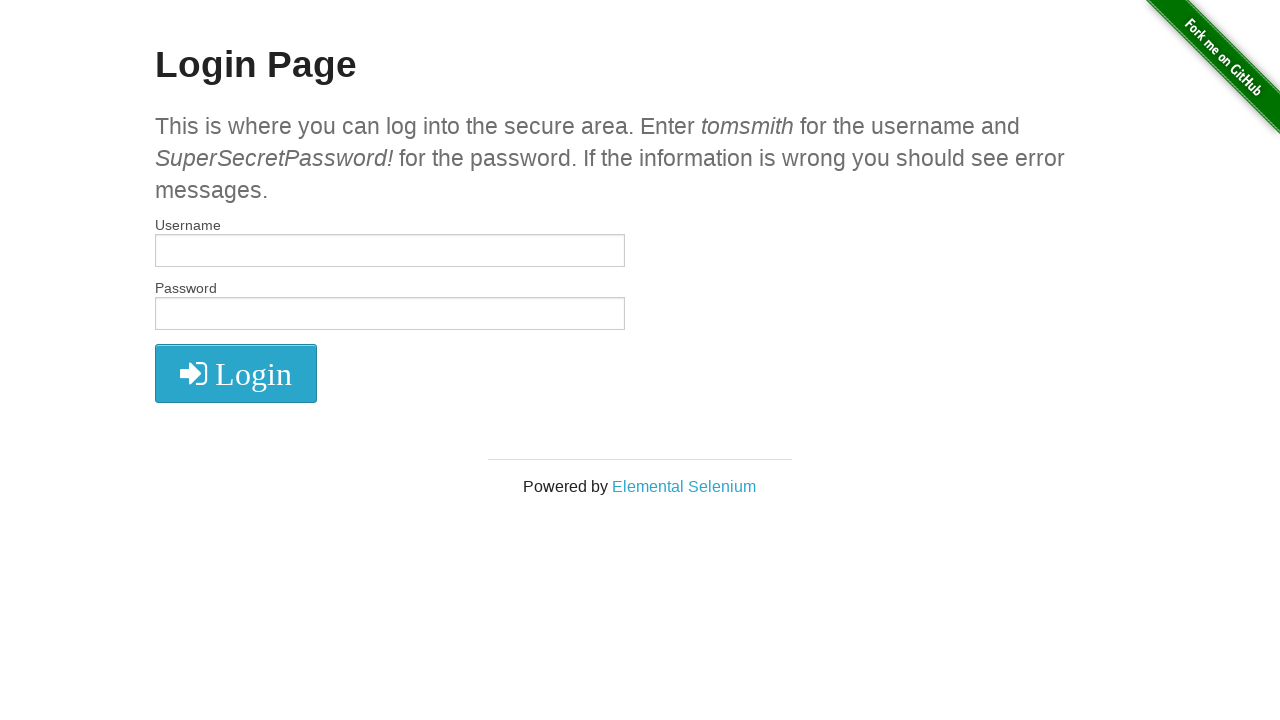

Located all input fields on the login form
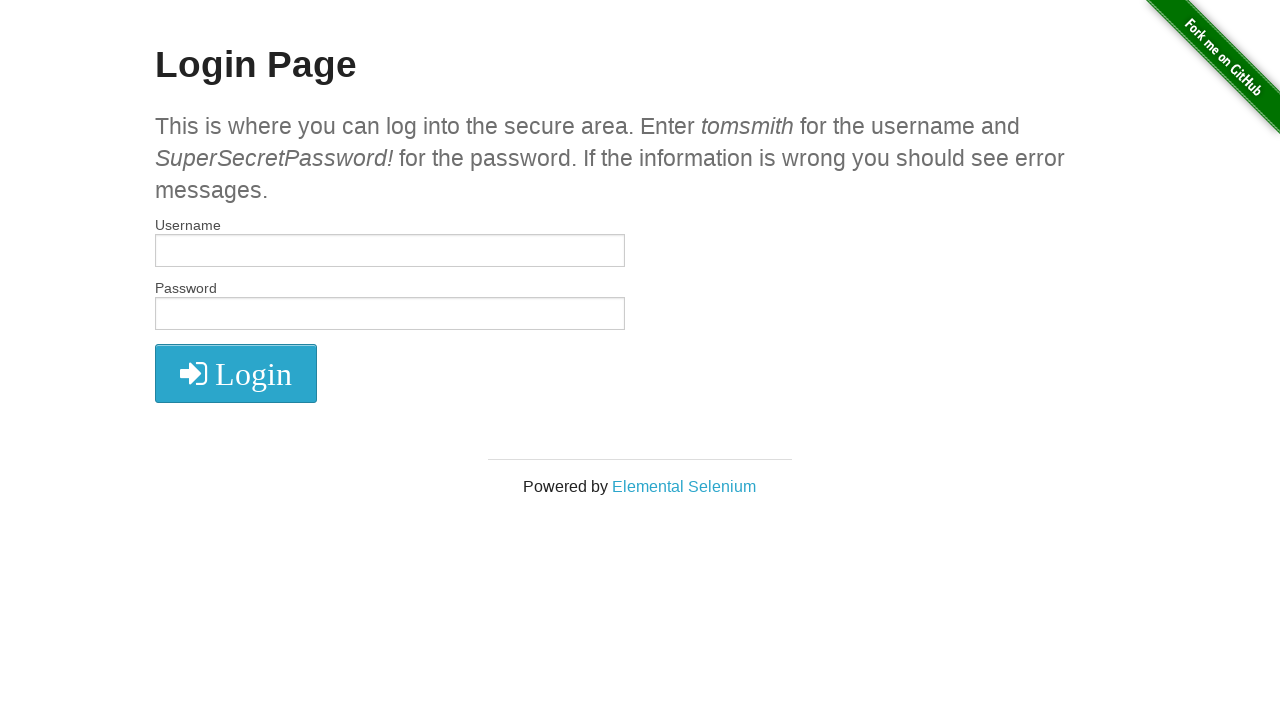

Filled username field with 'testuser123@example.com' on input >> nth=0
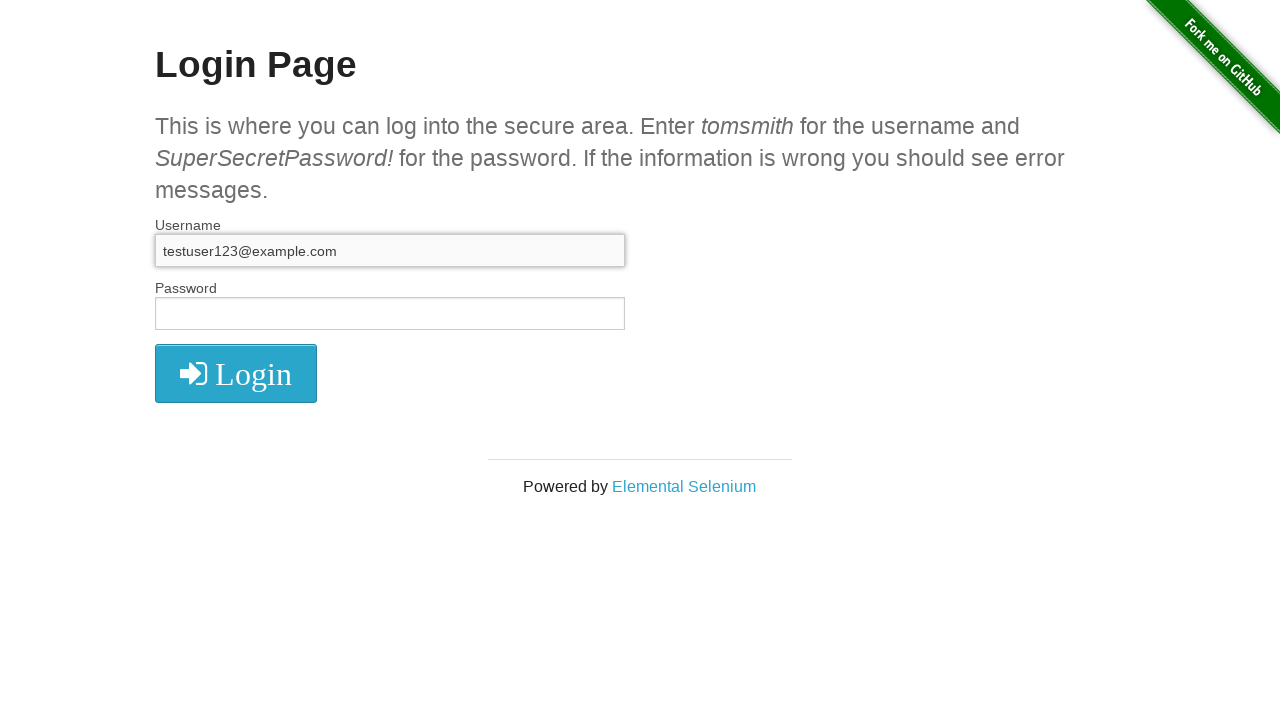

Filled password field with 'Test@Pass123' on input >> nth=1
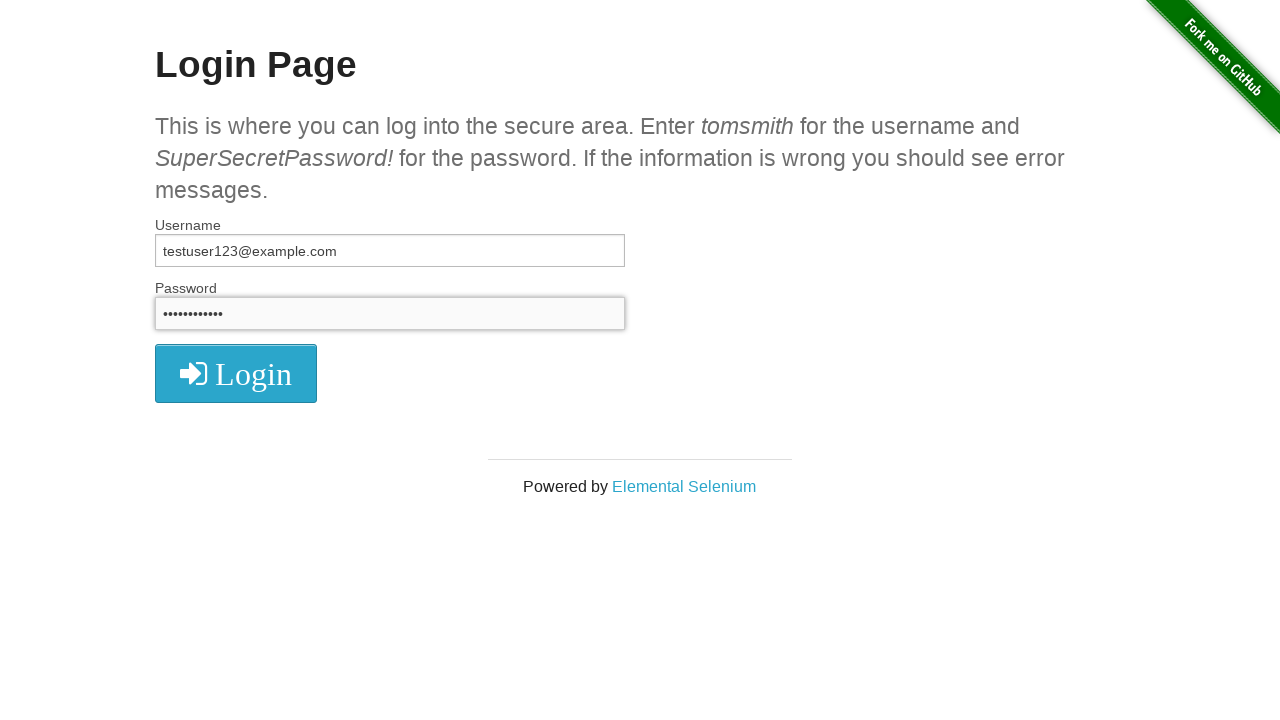

Clicked the login submit button at (236, 373) on #login [type='submit']
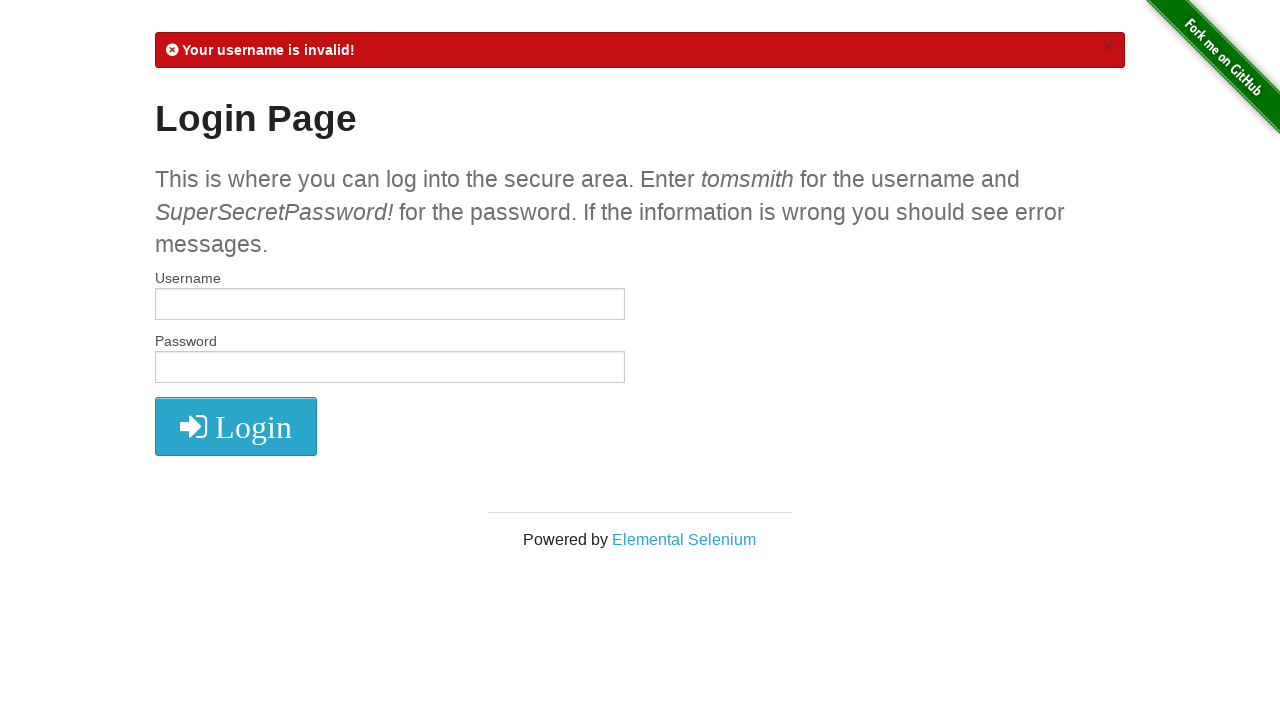

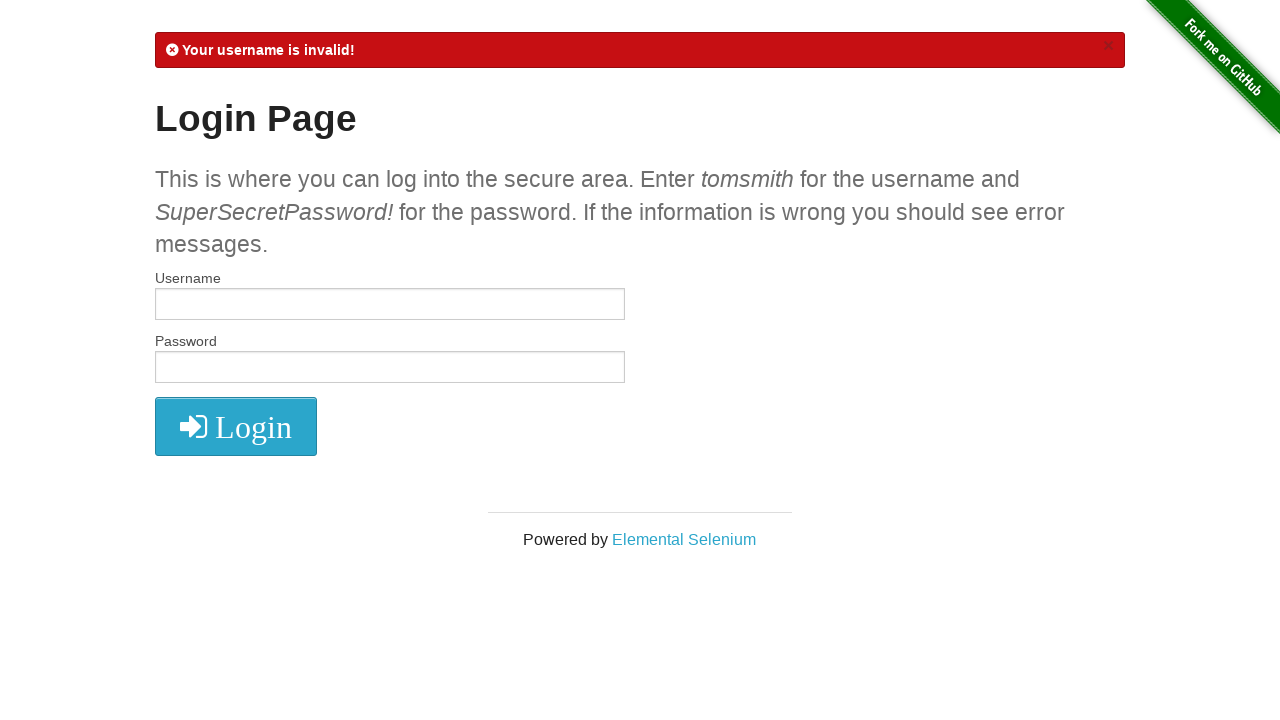